Tests clicking the top order button on the main page of the scooter rental service

Starting URL: https://qa-scooter.praktikum-services.ru/

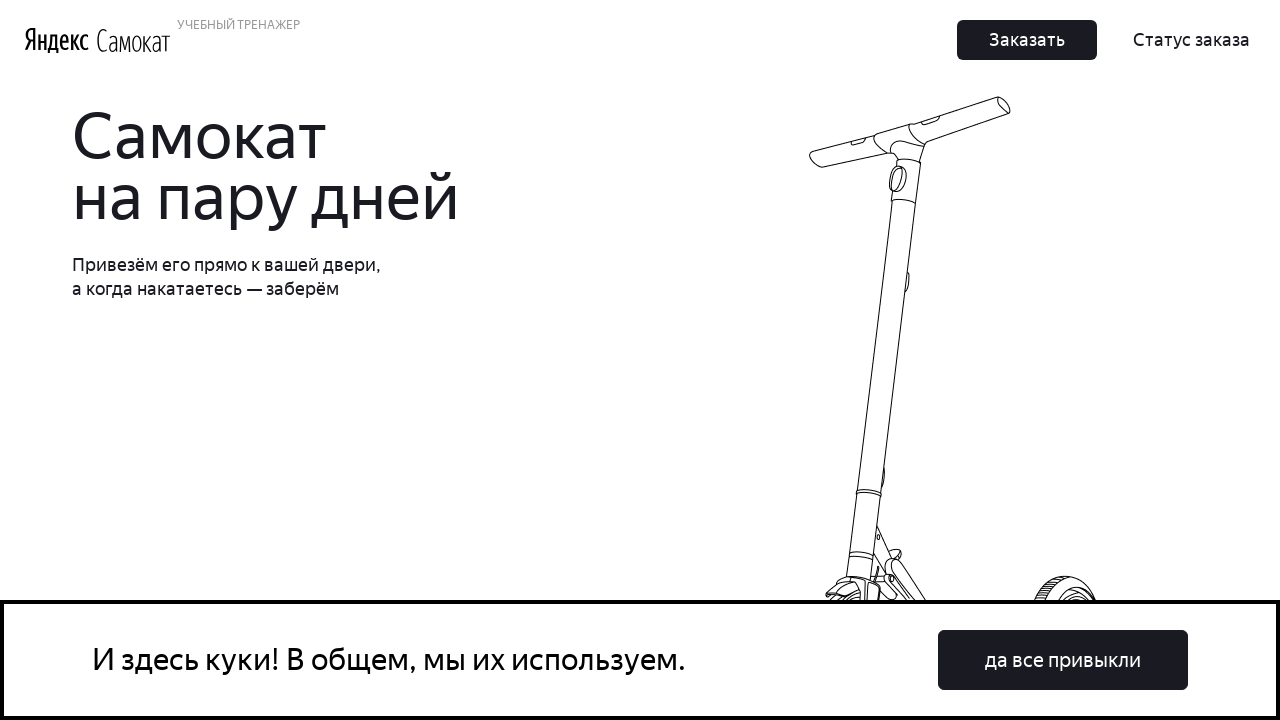

Clicked the top order button on the main page at (1027, 40) on button.Button_Button__ra12g
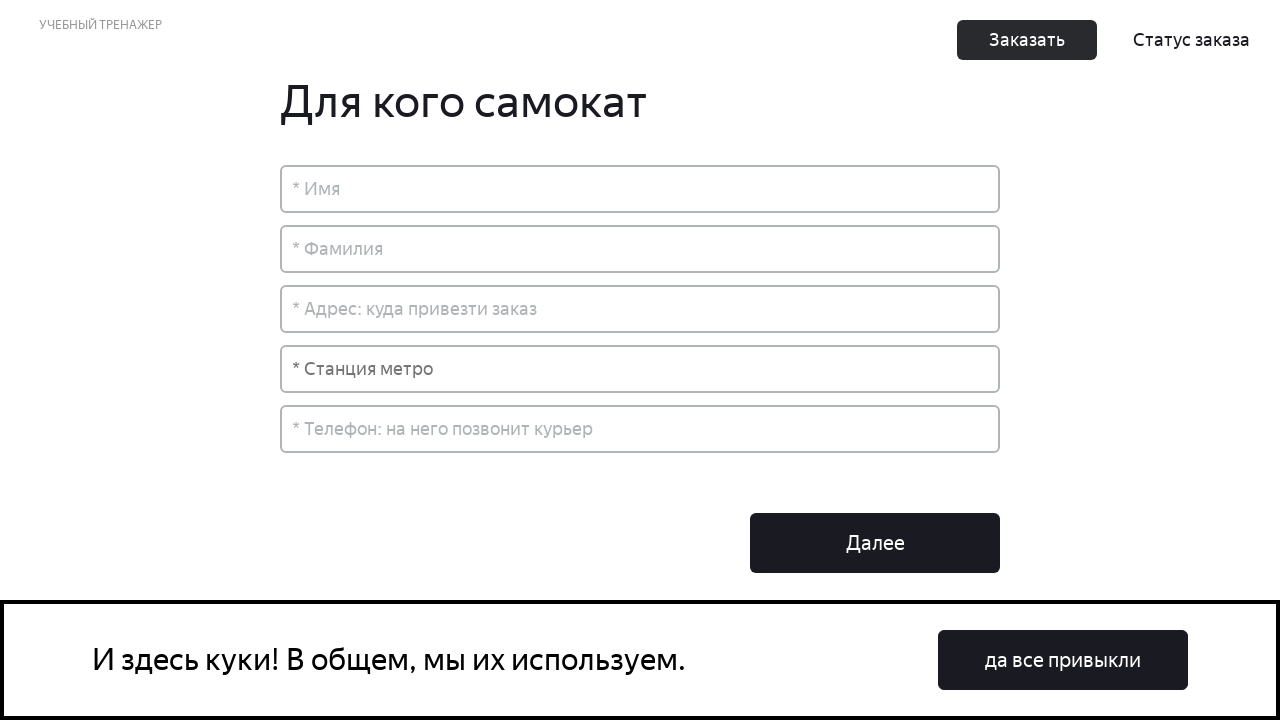

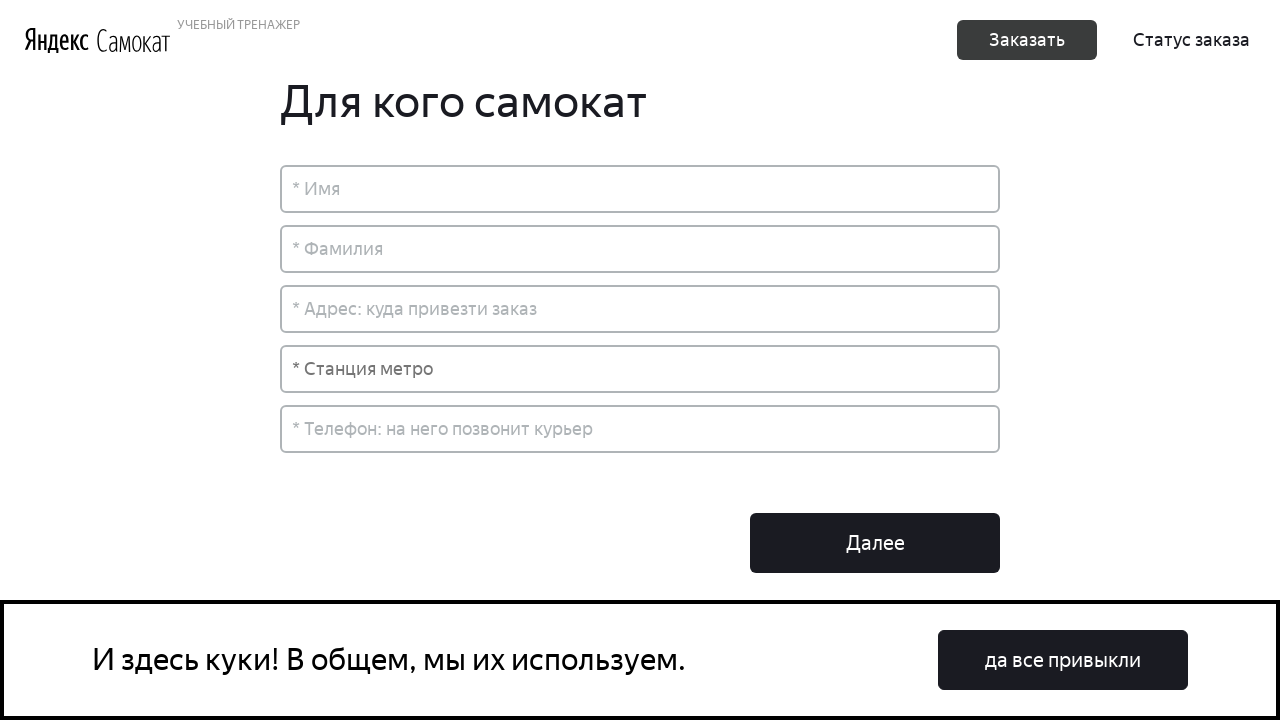